Tests marking all todo items as completed using the toggle-all checkbox

Starting URL: https://demo.playwright.dev/todomvc

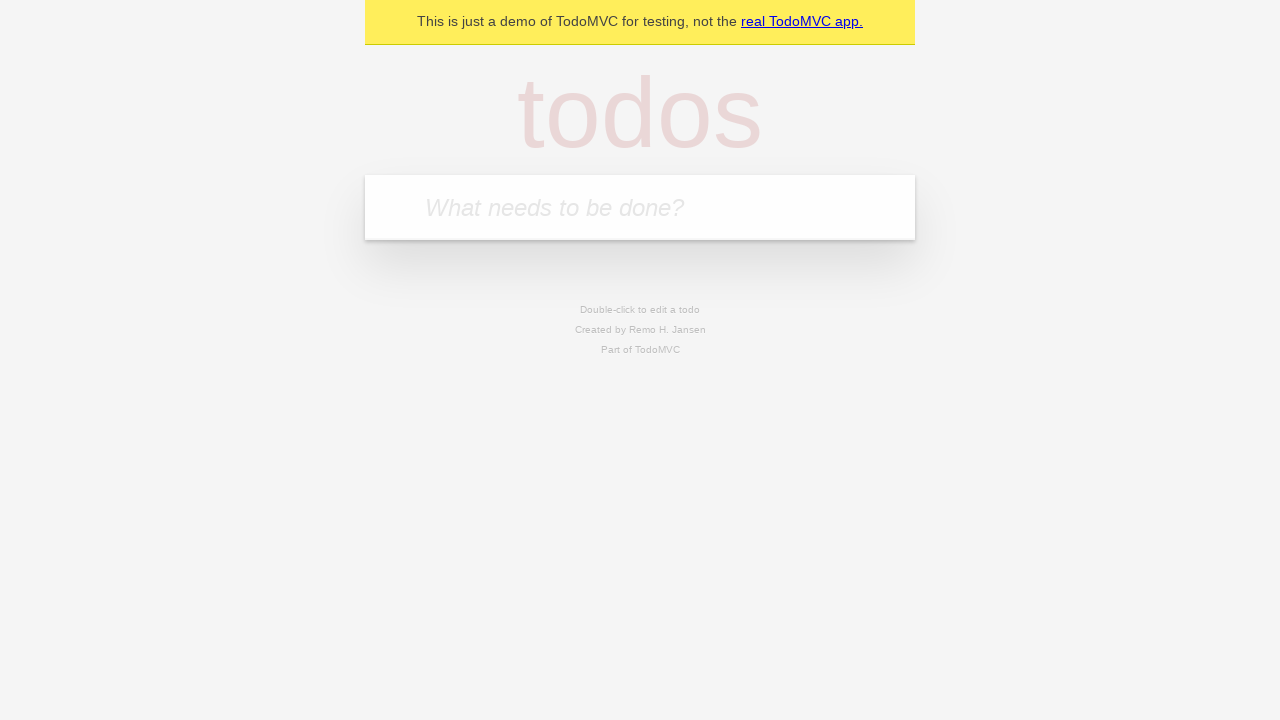

Filled todo input with 'buy some cheese' on internal:attr=[placeholder="What needs to be done?"i]
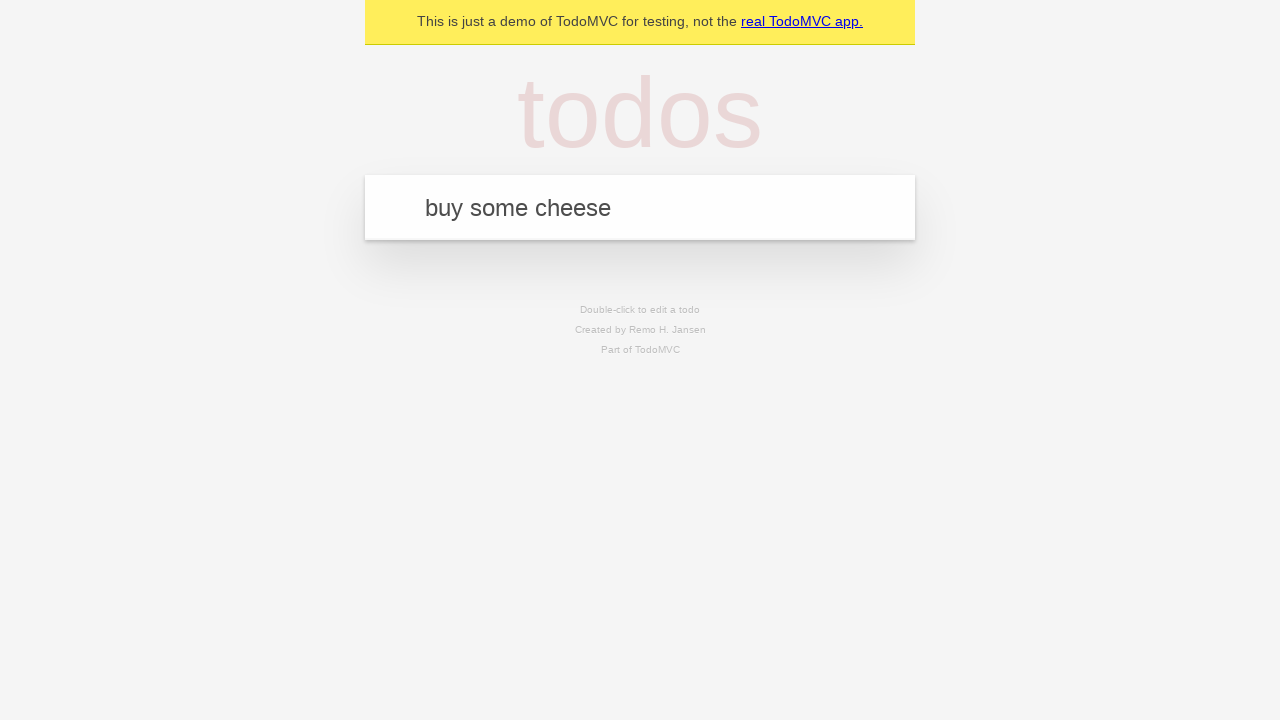

Pressed Enter to add first todo item on internal:attr=[placeholder="What needs to be done?"i]
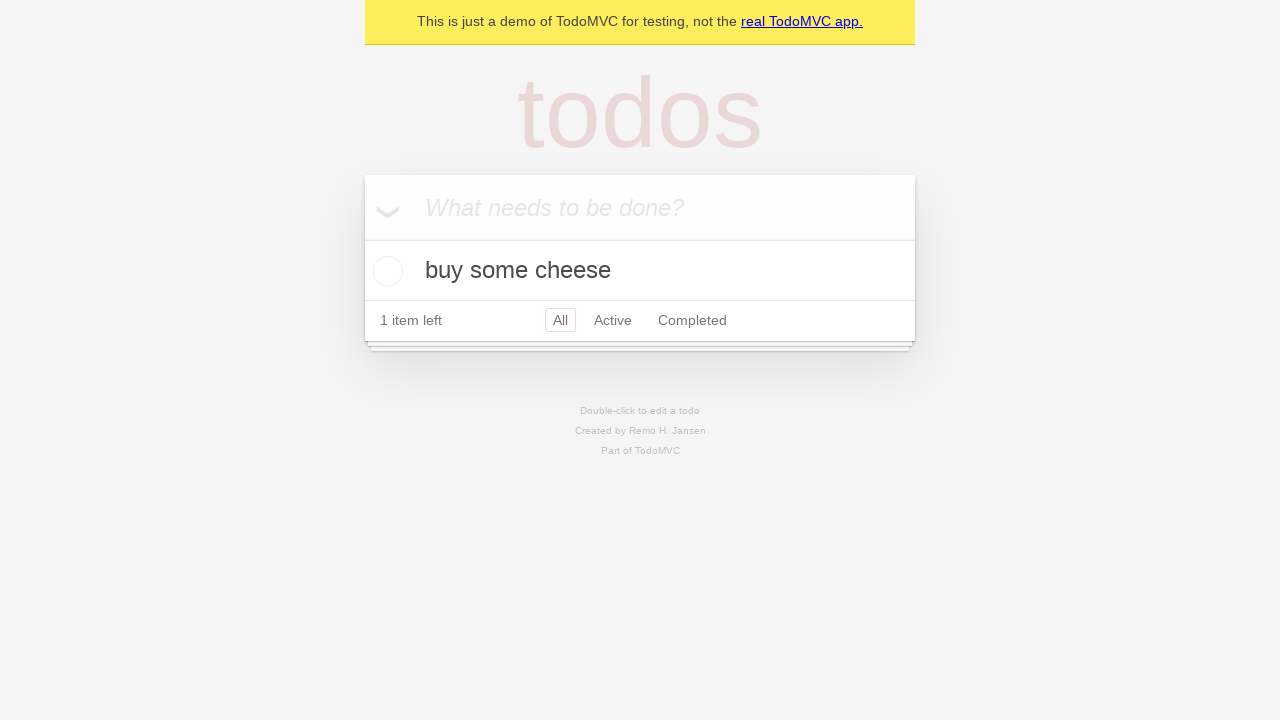

Filled todo input with 'feed the cat' on internal:attr=[placeholder="What needs to be done?"i]
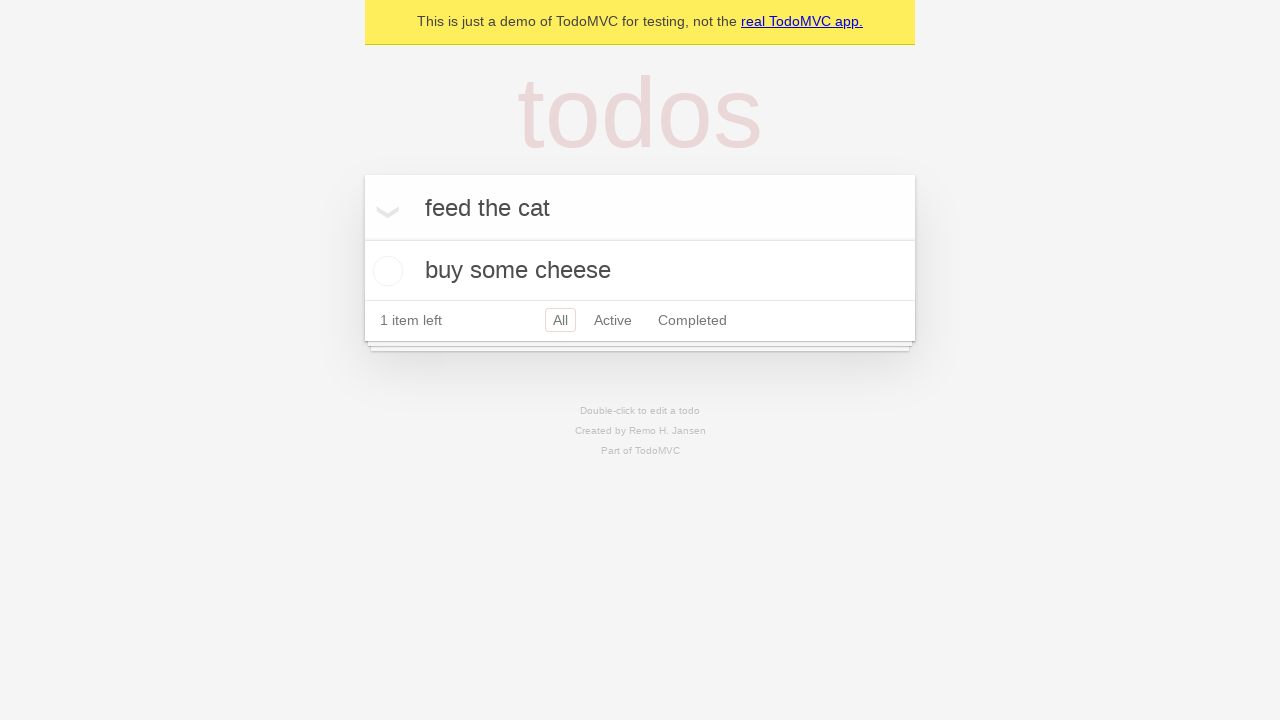

Pressed Enter to add second todo item on internal:attr=[placeholder="What needs to be done?"i]
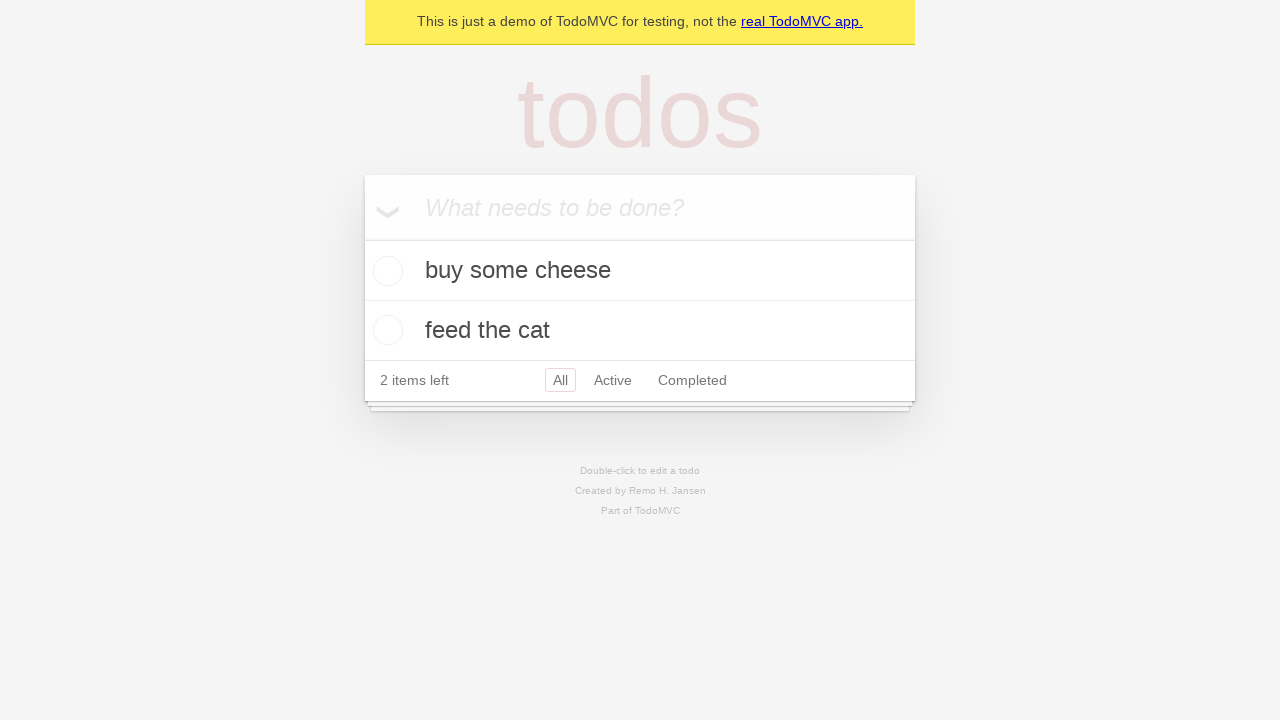

Filled todo input with 'book a doctors appointment' on internal:attr=[placeholder="What needs to be done?"i]
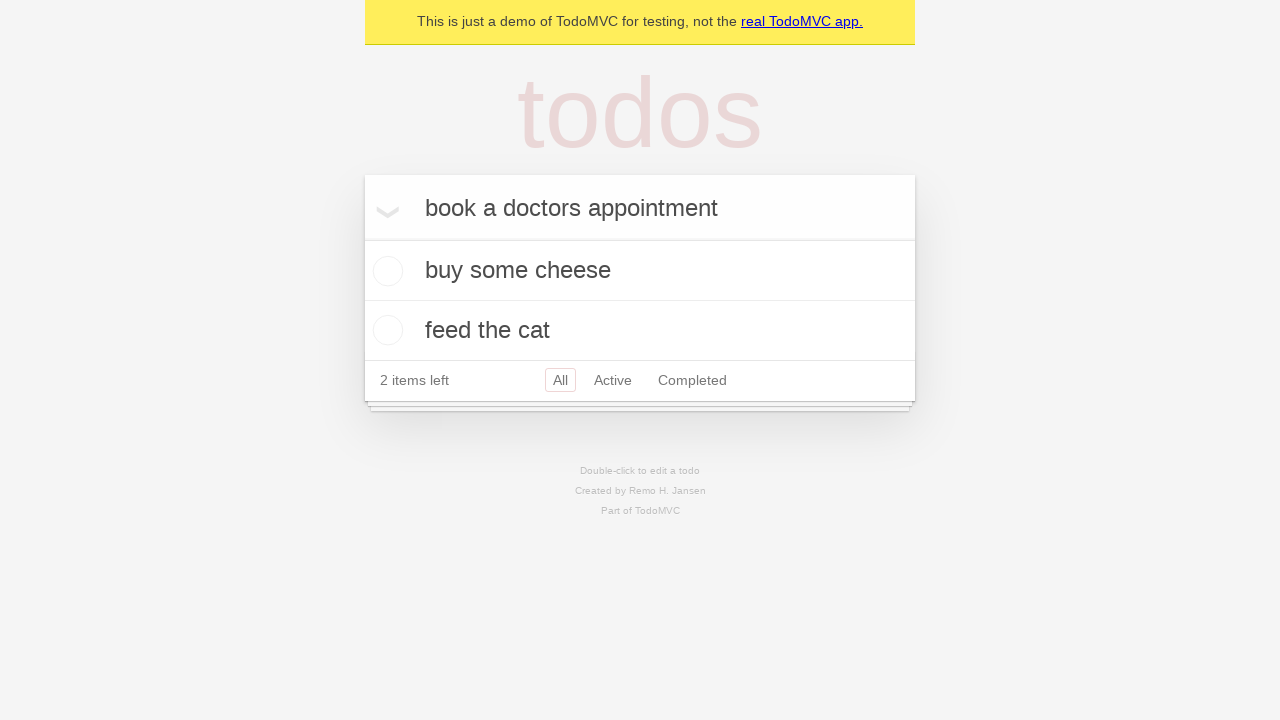

Pressed Enter to add third todo item on internal:attr=[placeholder="What needs to be done?"i]
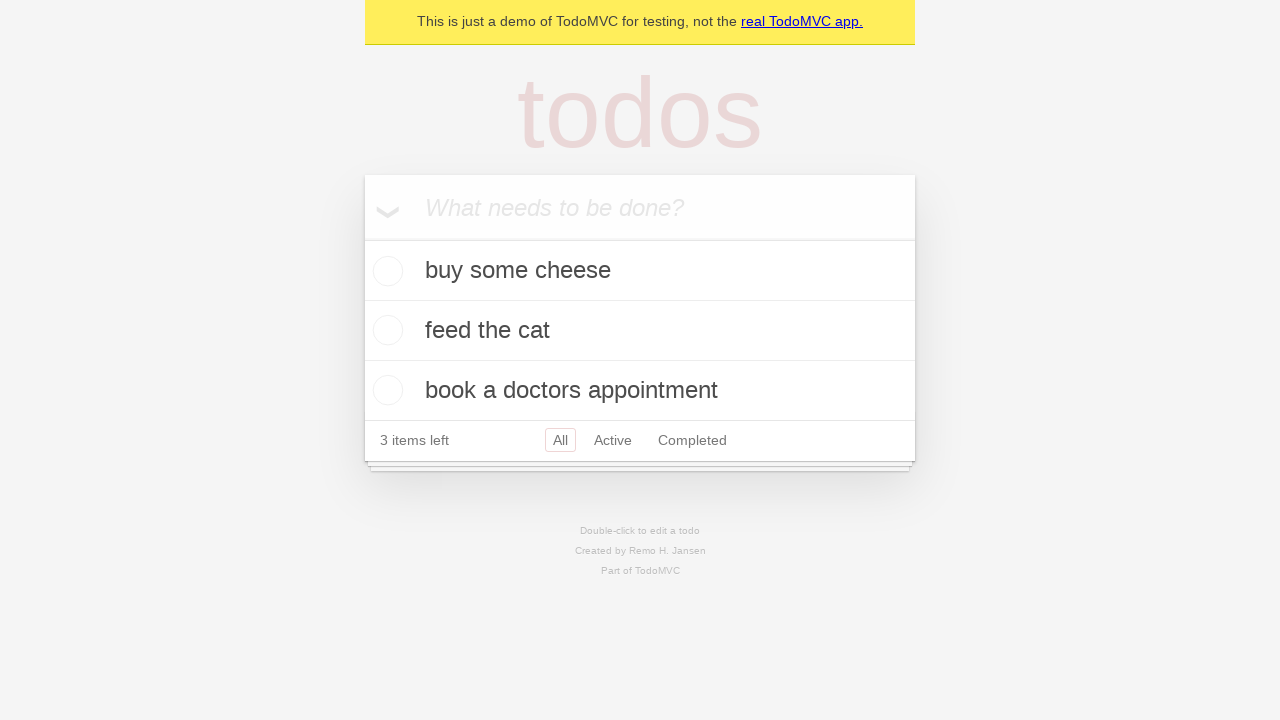

Checked 'Mark all as complete' checkbox to complete all todo items at (362, 238) on internal:label="Mark all as complete"i
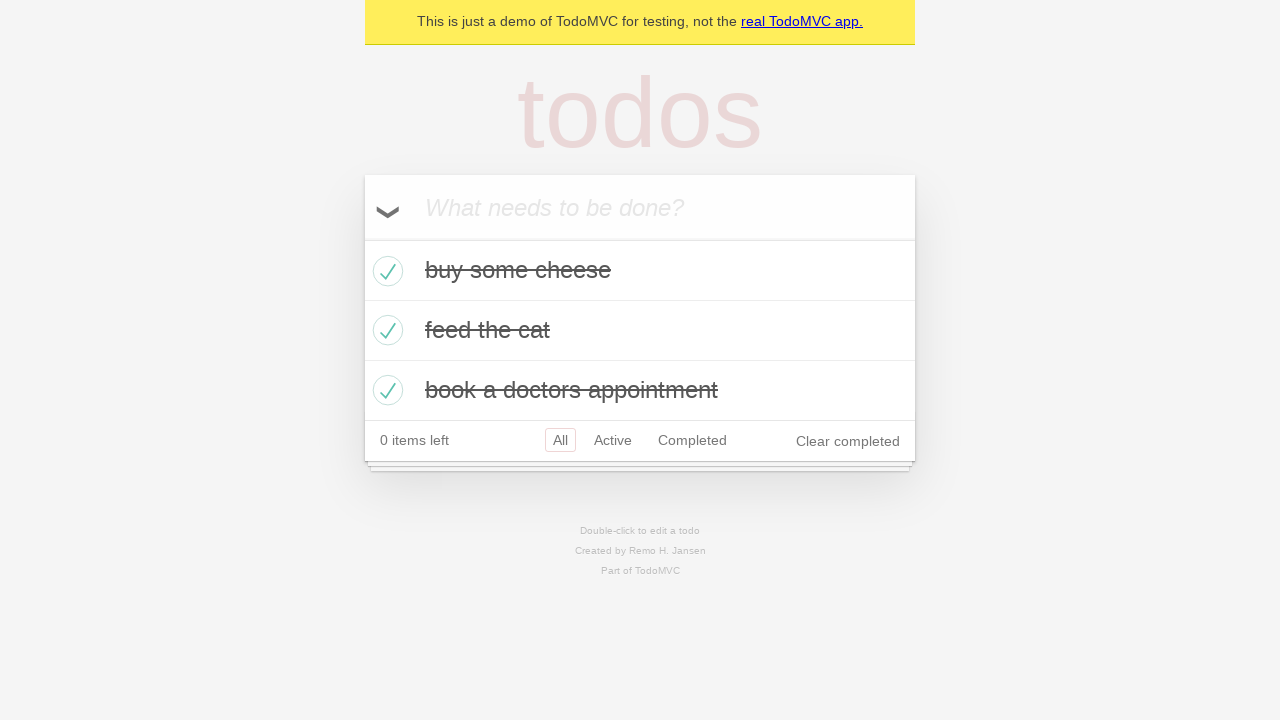

Waited for todo items to be marked as completed
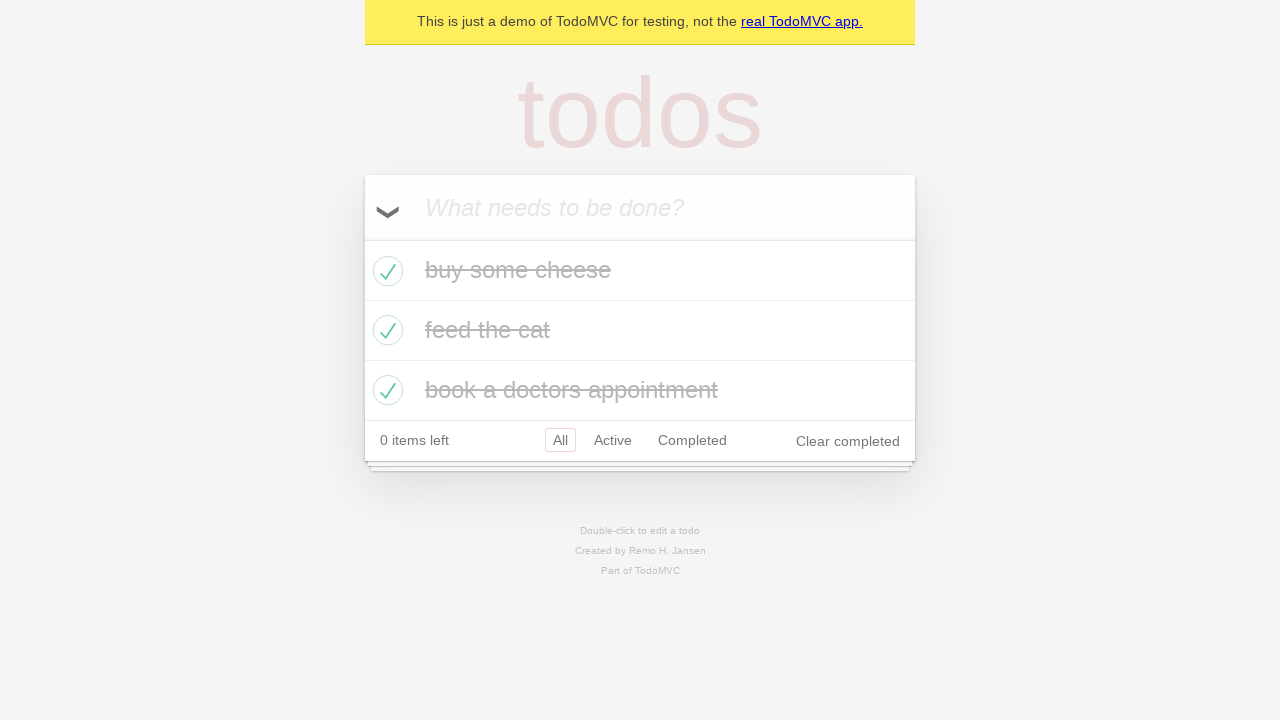

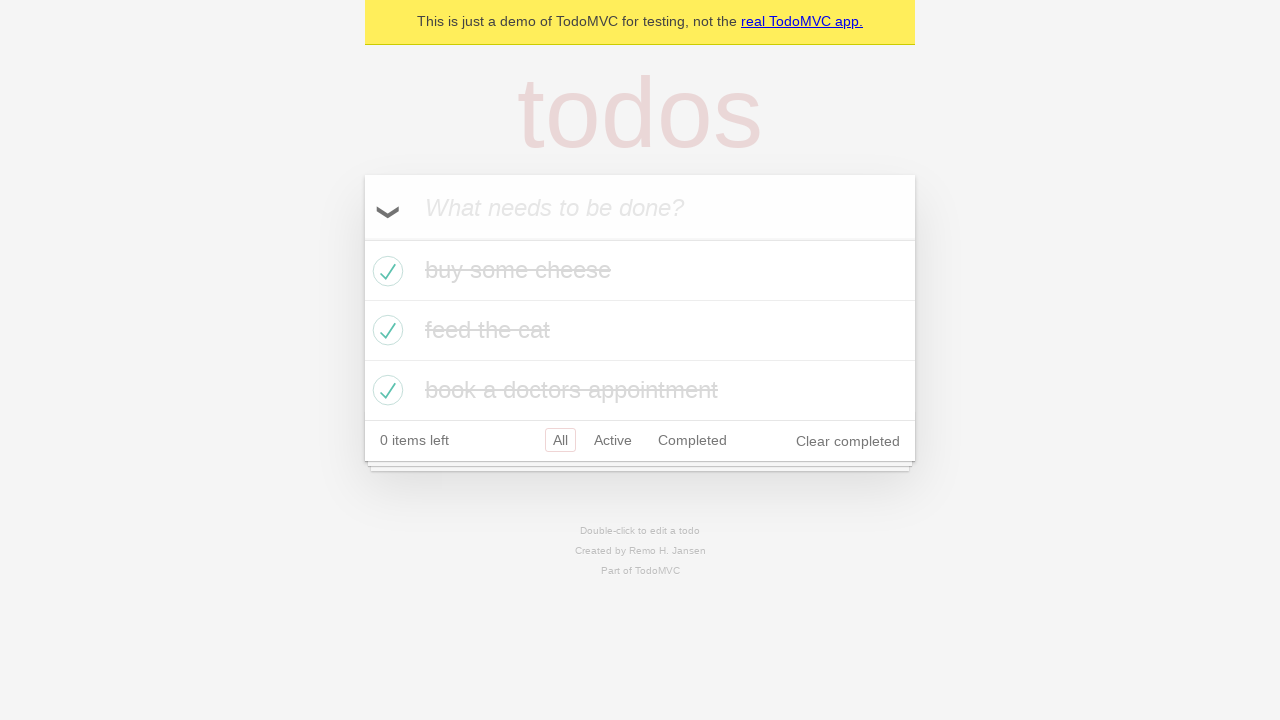